Tests getByTitle locator by verifying elements with title attributes including links, abbreviations, and tooltip elements, and hovers over the tooltip.

Starting URL: https://testautomationpractice.blogspot.com/p/playwrightpractice.html

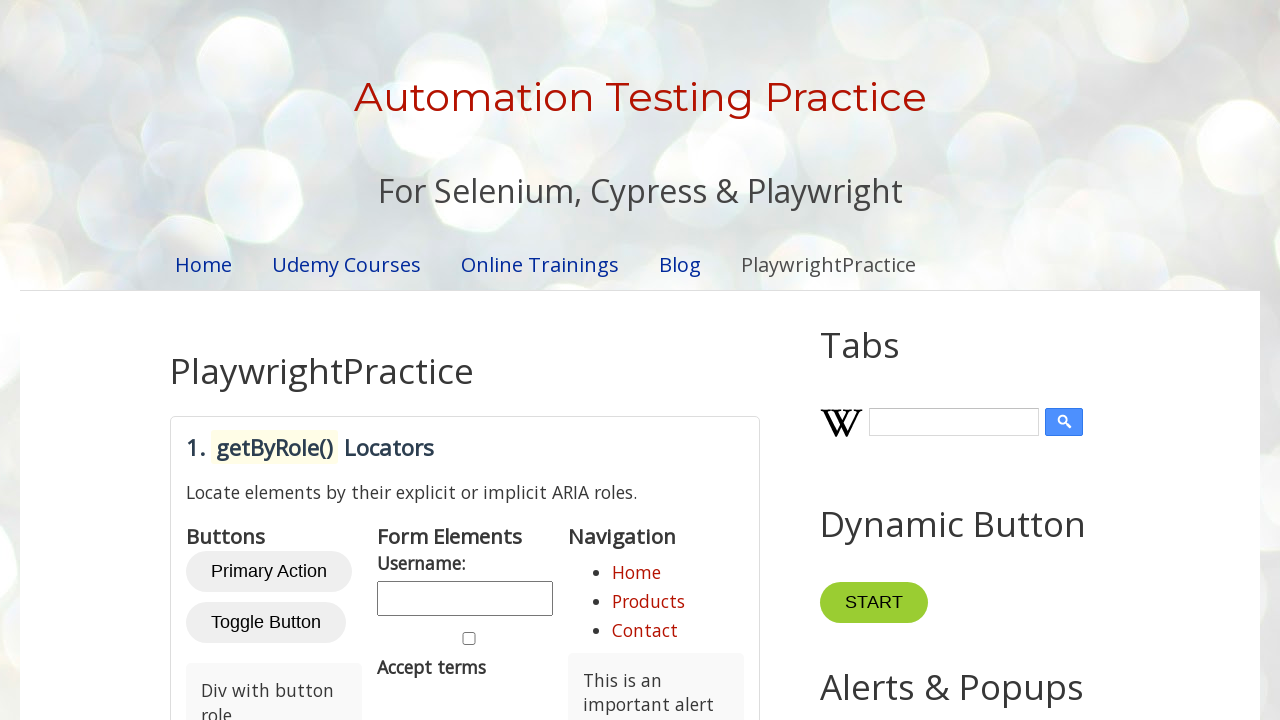

Waited for page to load with networkidle state
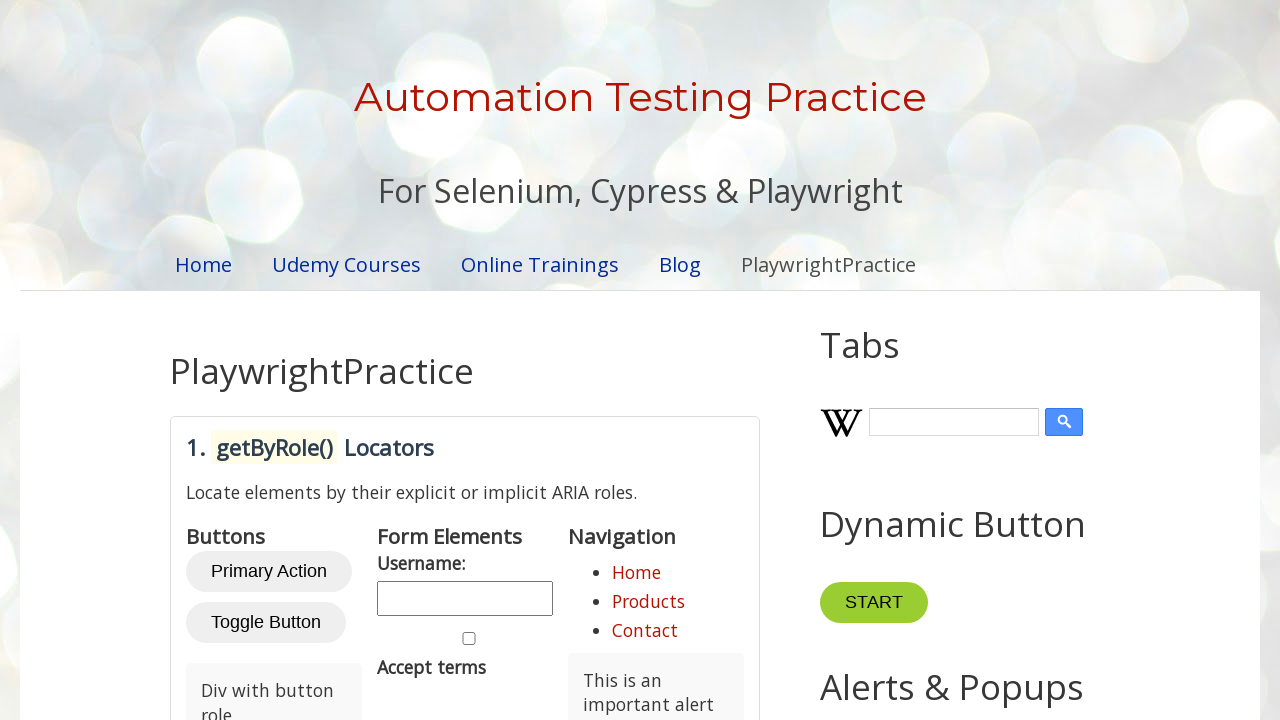

Located the title-locators section
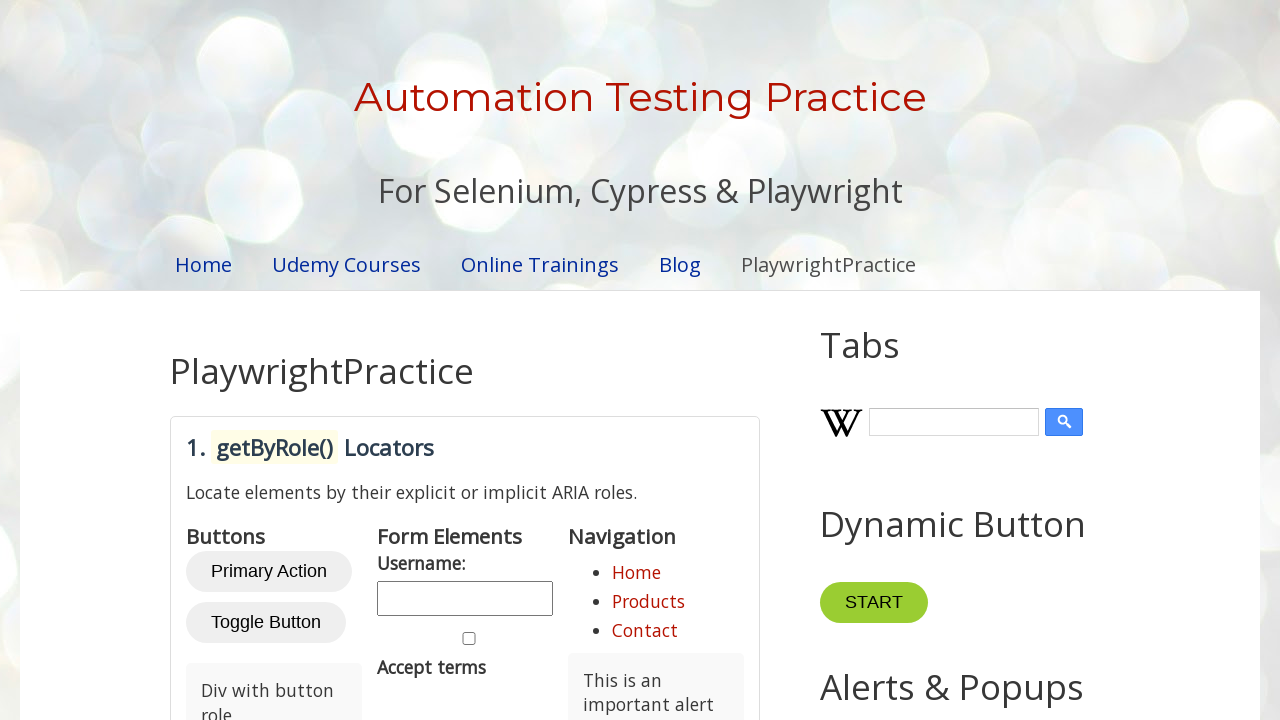

Located Home page link element by title
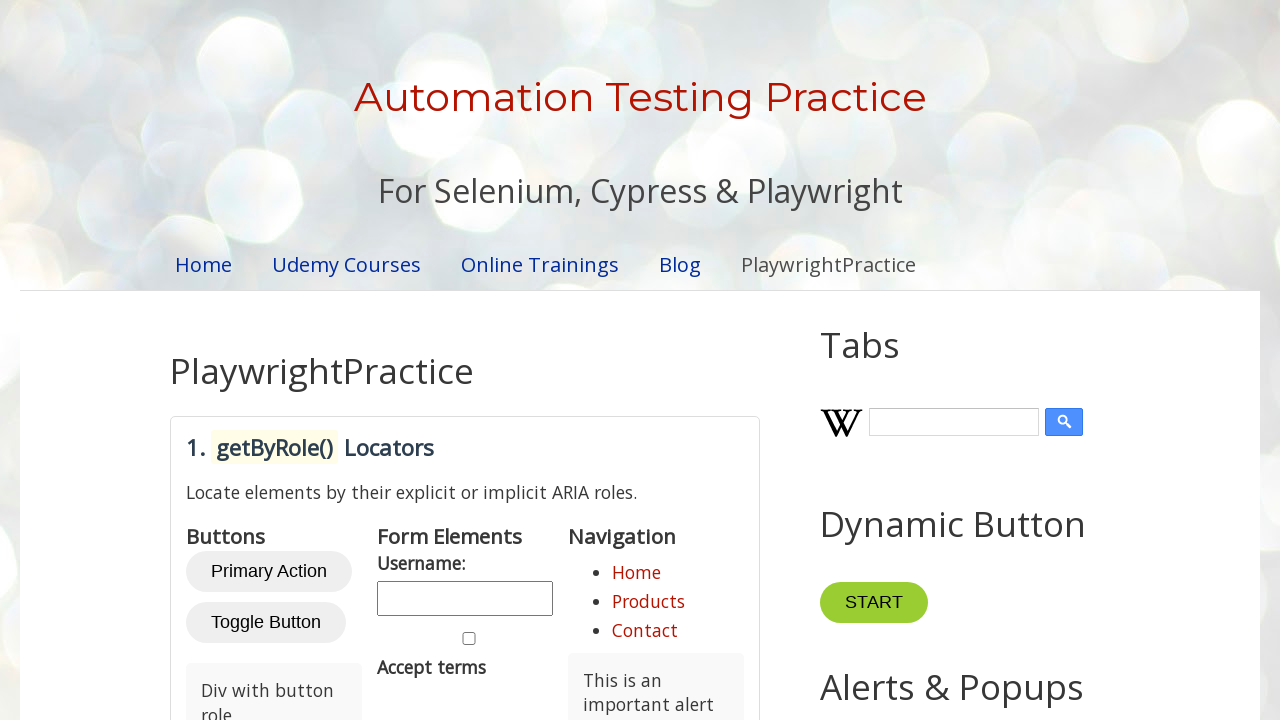

Verified Home page link is visible
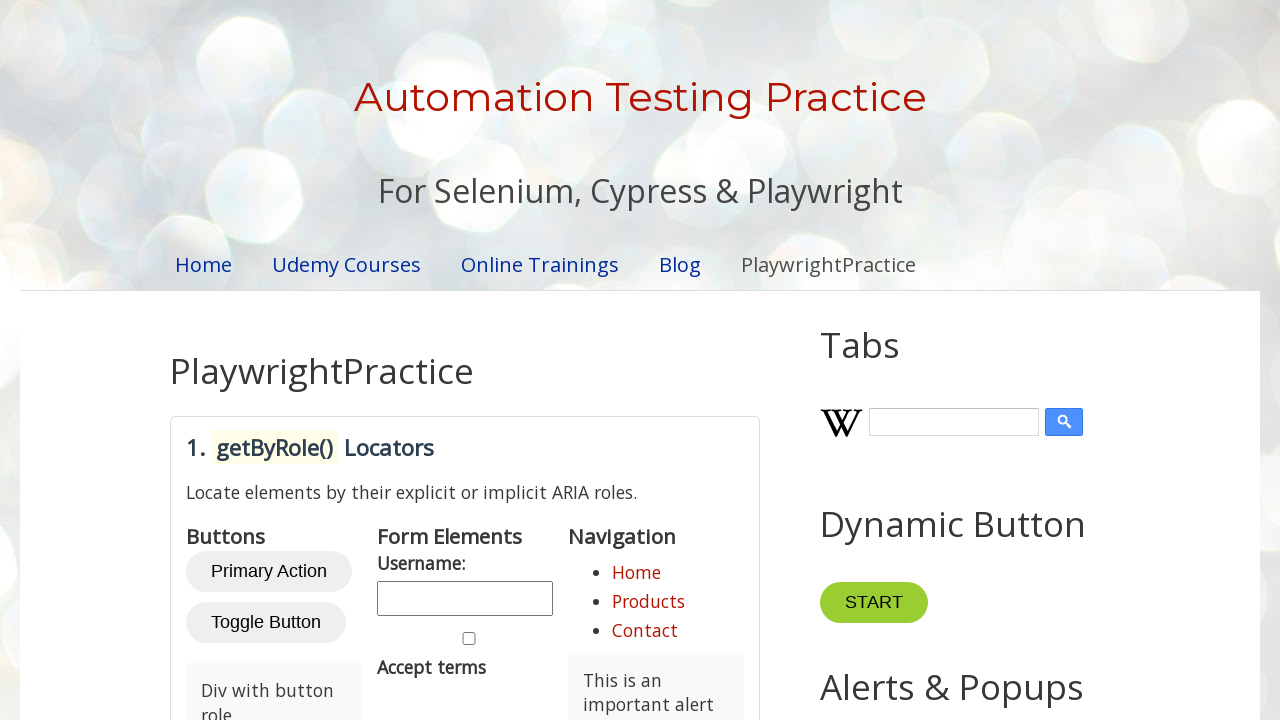

Located HyperText Markup Language abbreviation element by title
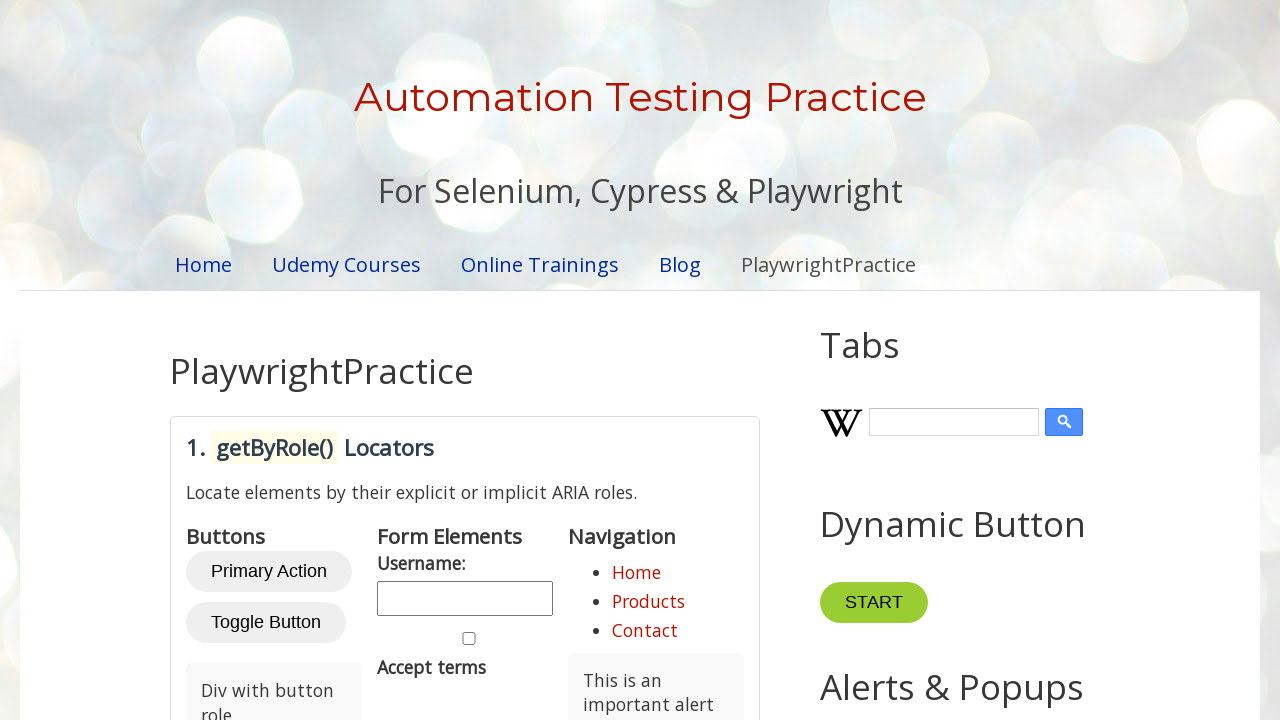

Verified HyperText Markup Language element is visible
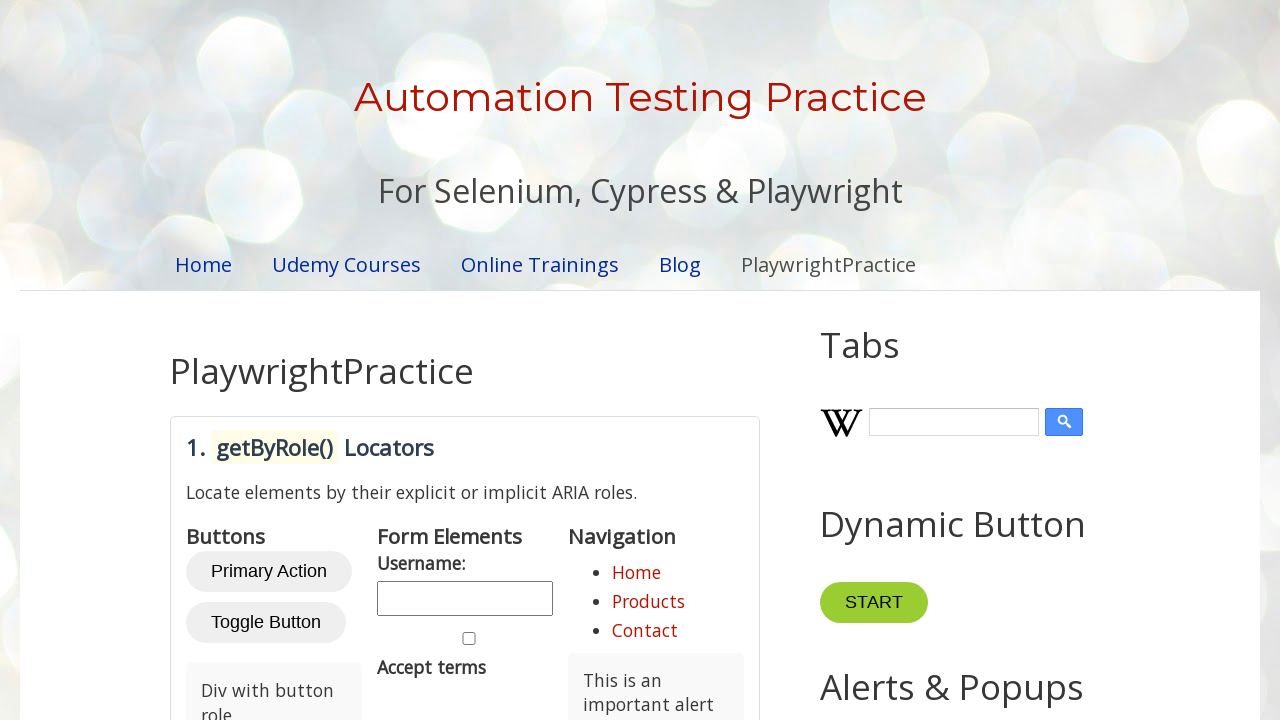

Located tooltip element by title
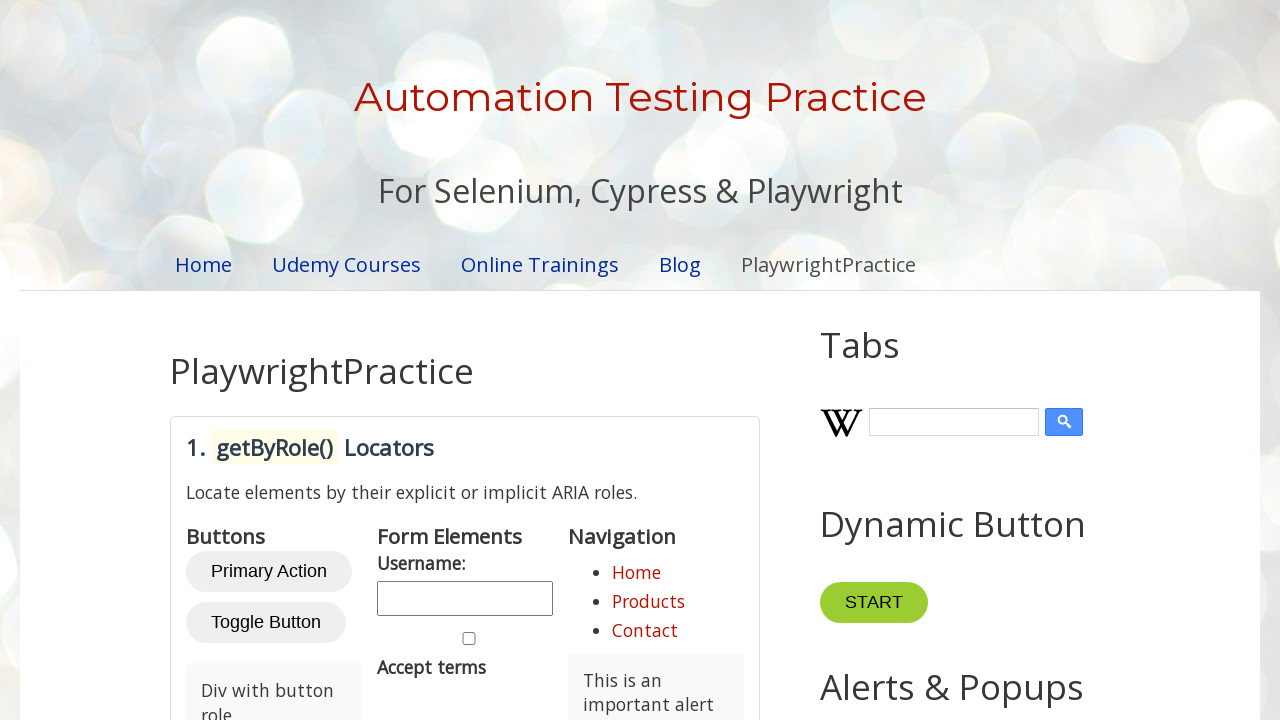

Verified tooltip element is visible
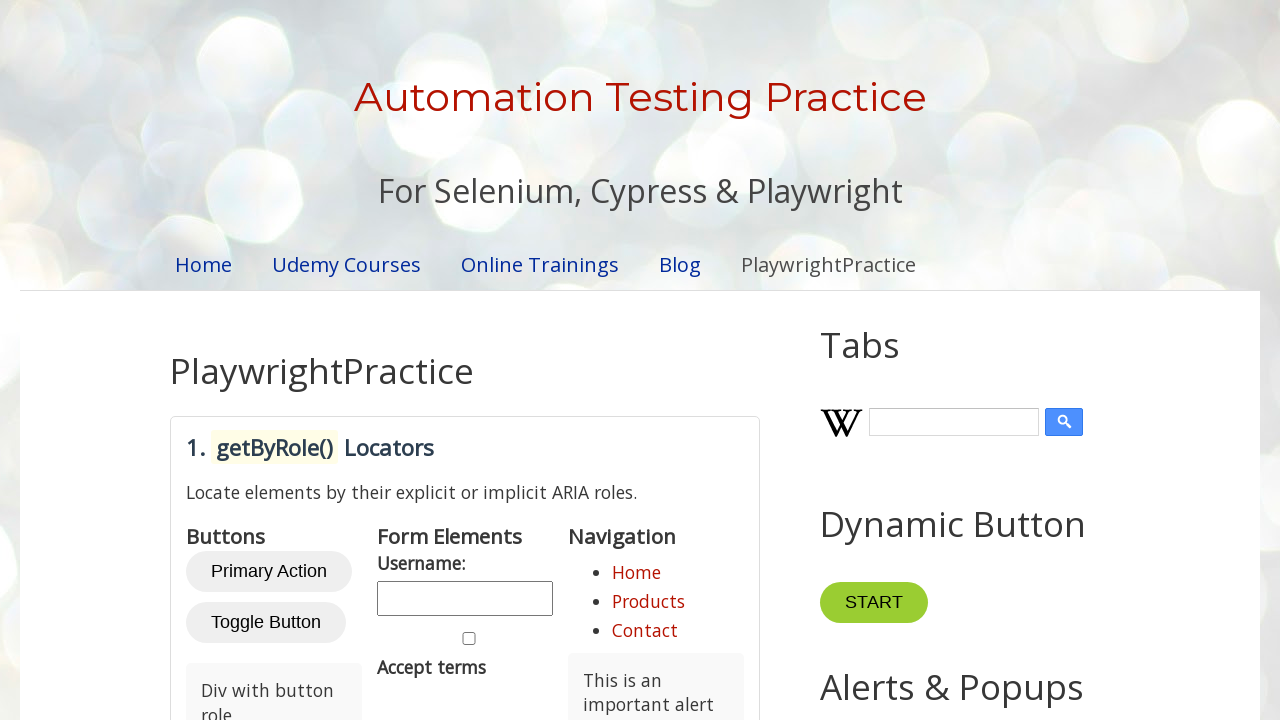

Hovered over tooltip element at (303, 361) on #title-locators >> internal:attr=[title="Tooltip text"i]
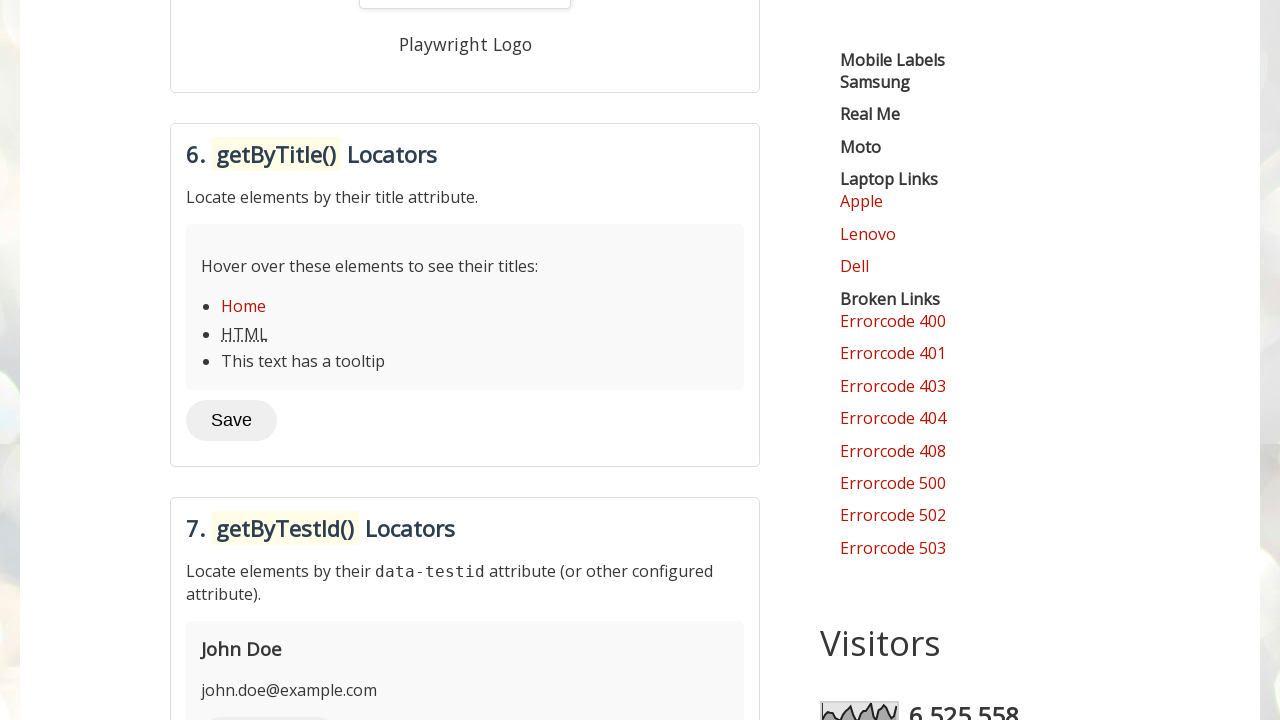

Located save button element by title
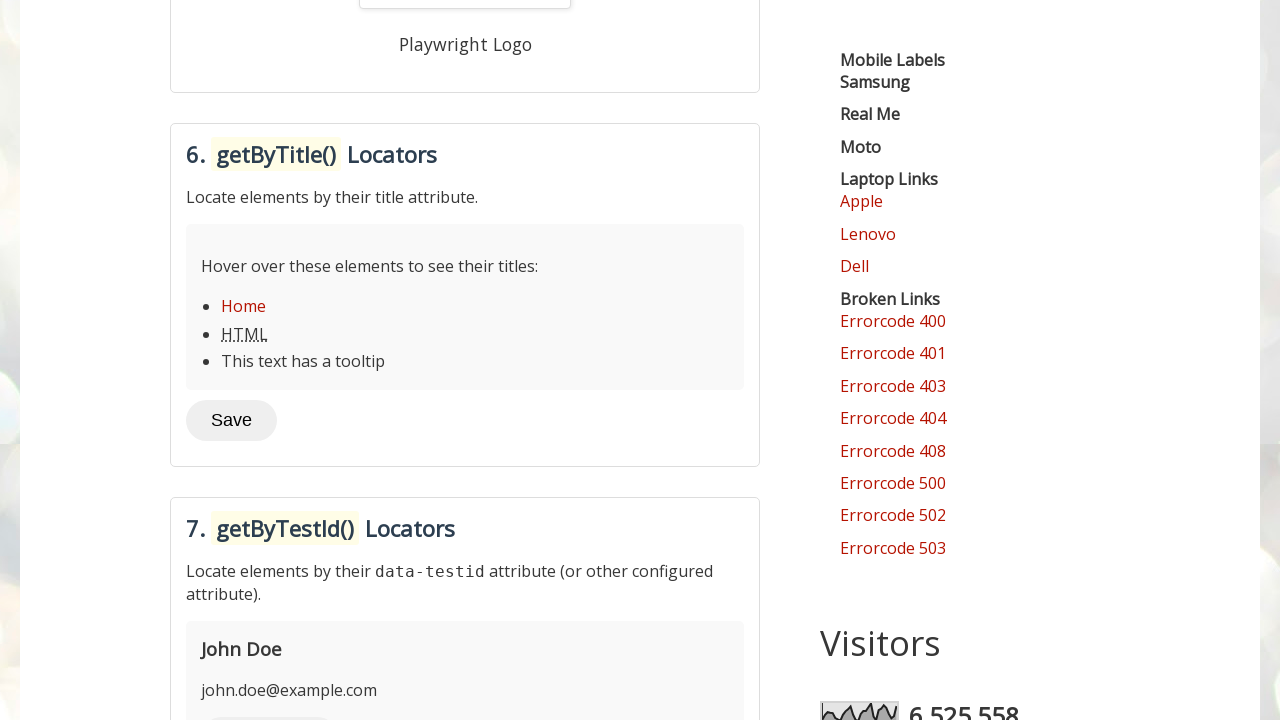

Verified save button is visible
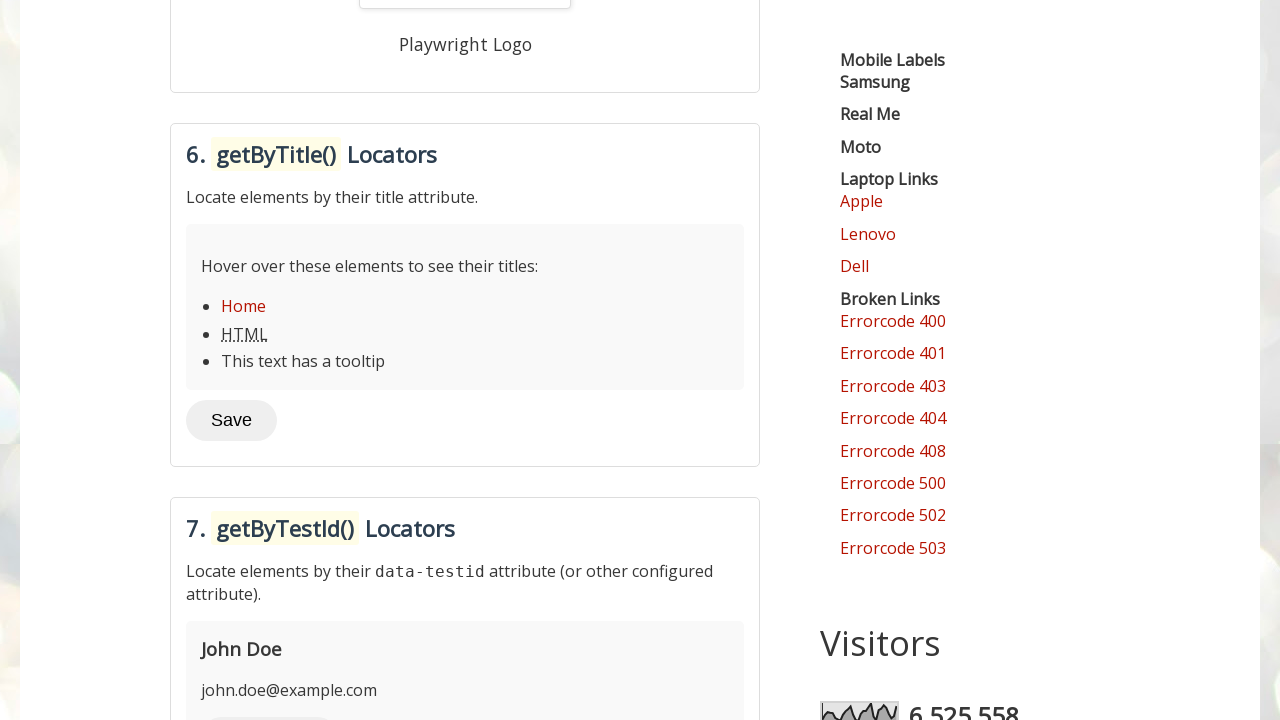

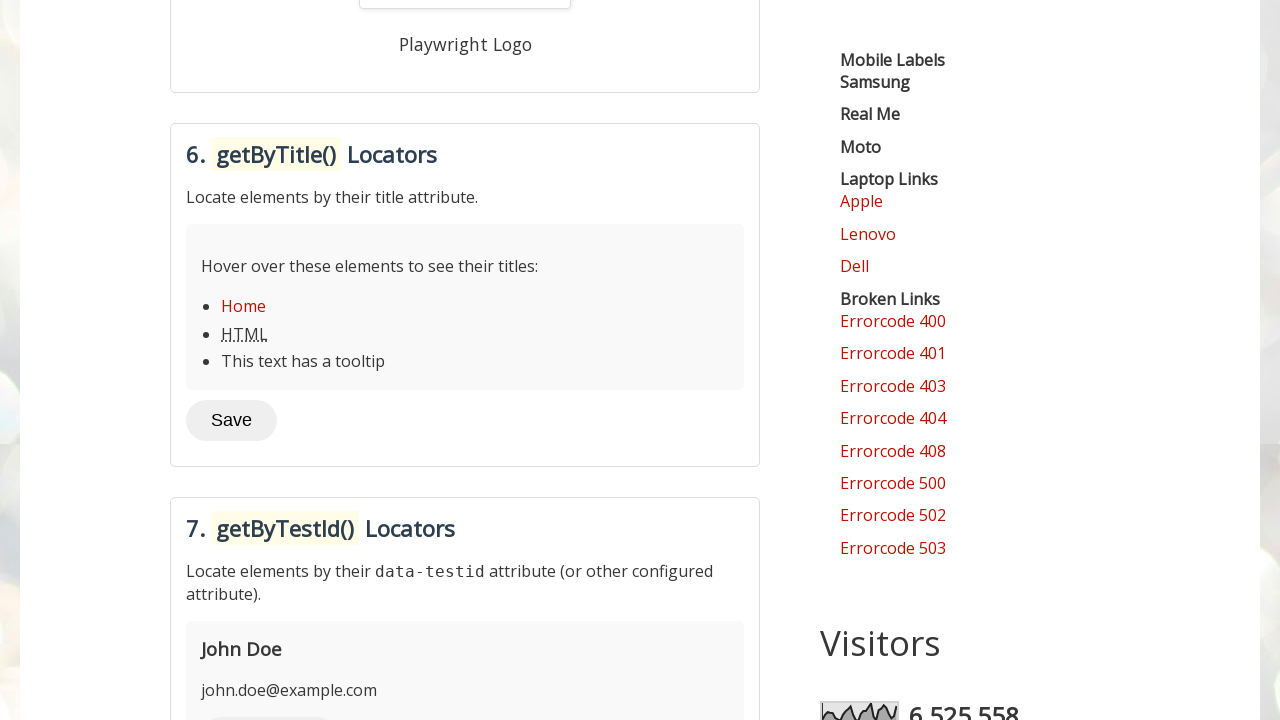